Tests e-commerce site functionality by searching for products with "ca" keyword, verifying product count, and adding specific items to cart

Starting URL: https://rahulshettyacademy.com/seleniumPractise/#/

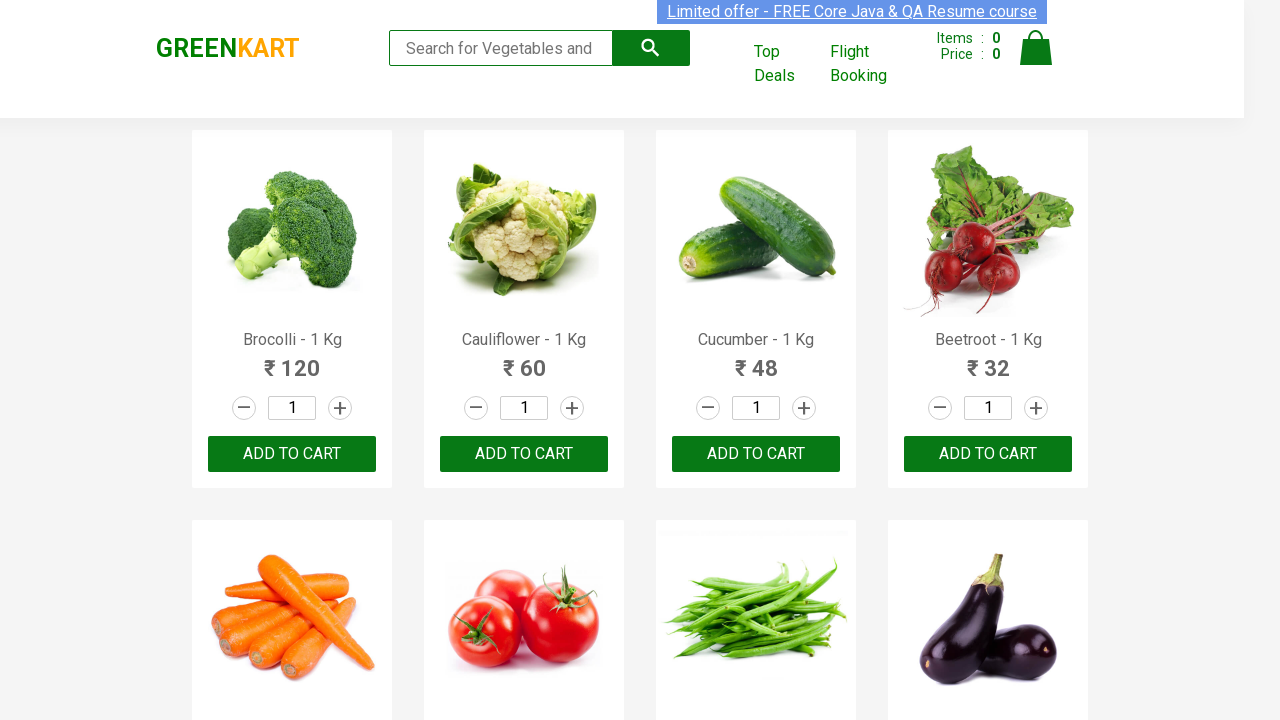

Filled search field with 'ca' keyword on .search-keyword
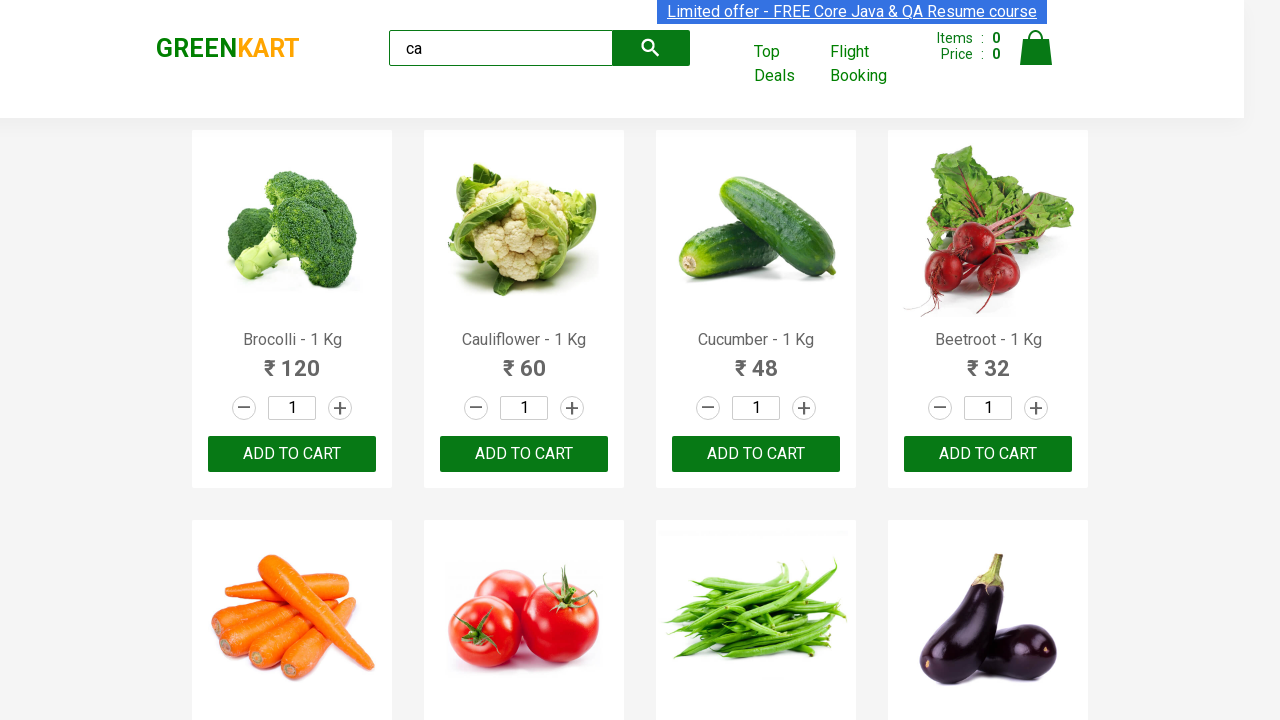

Waited 2 seconds for products to filter
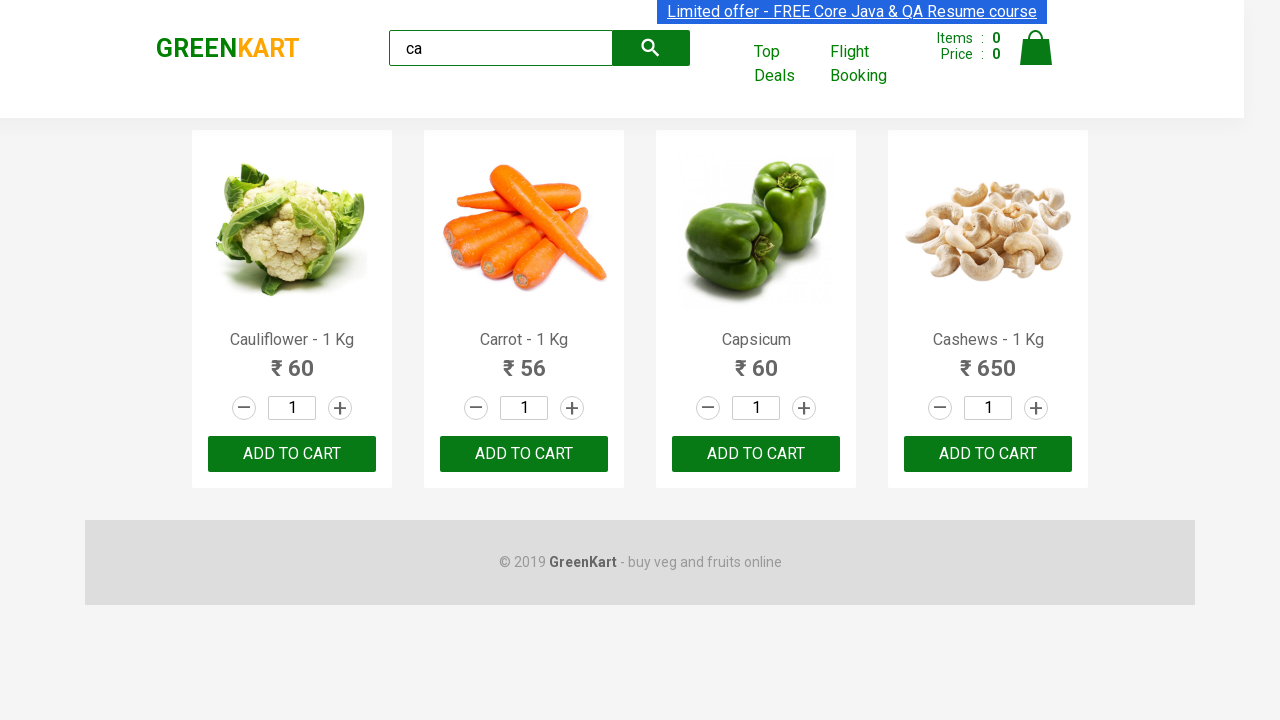

Located products container
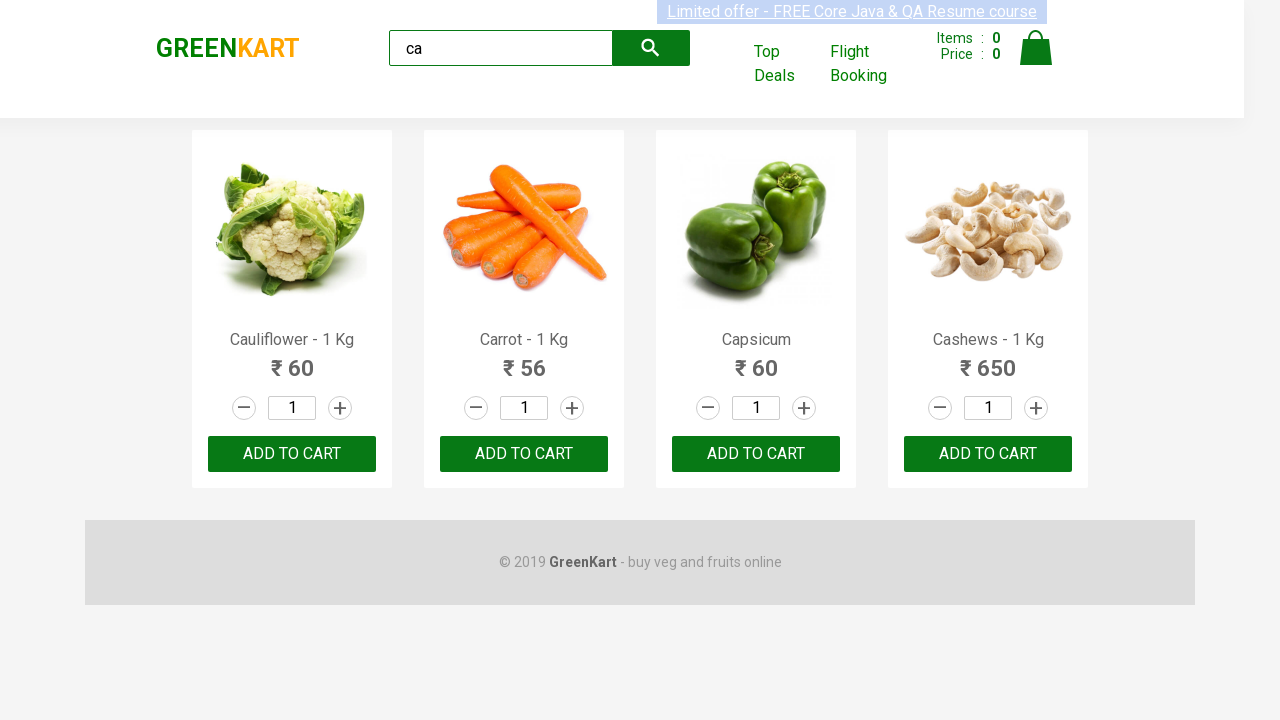

Verified that 4 products are displayed after 'ca' search
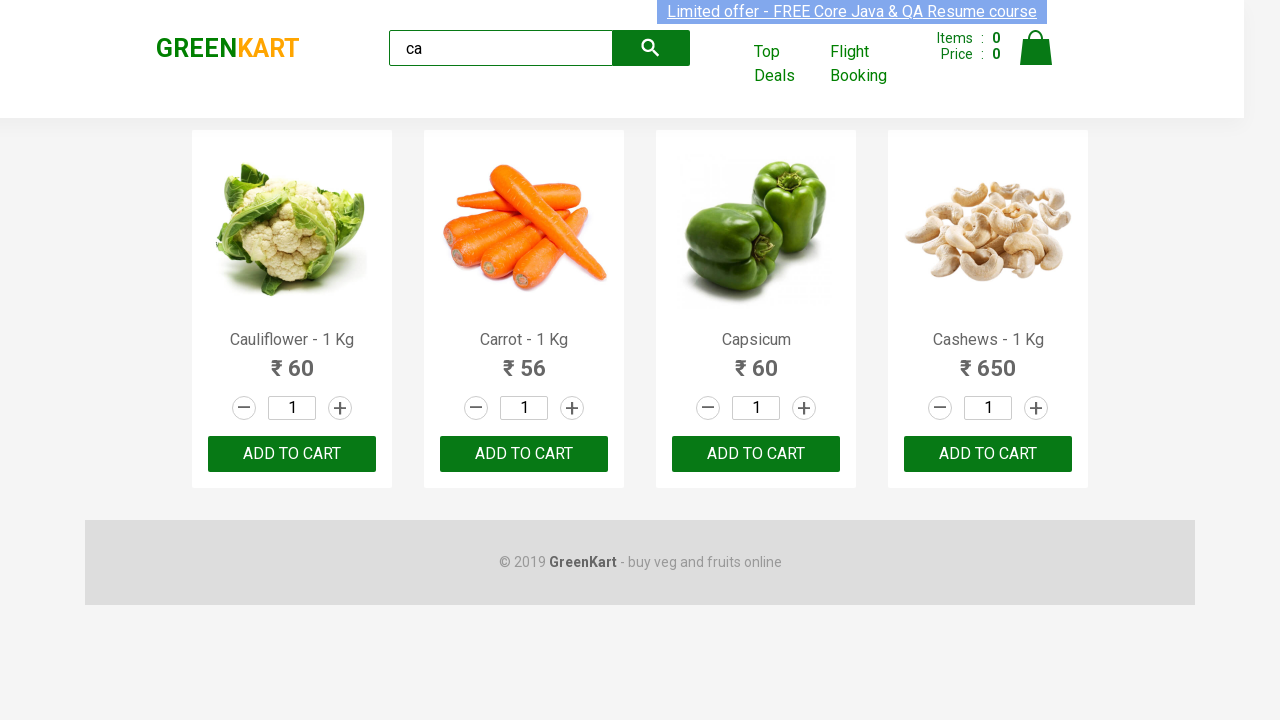

Clicked ADD TO CART button on the third product at (756, 454) on .products >> .product >> nth=2 >> text=ADD TO CART
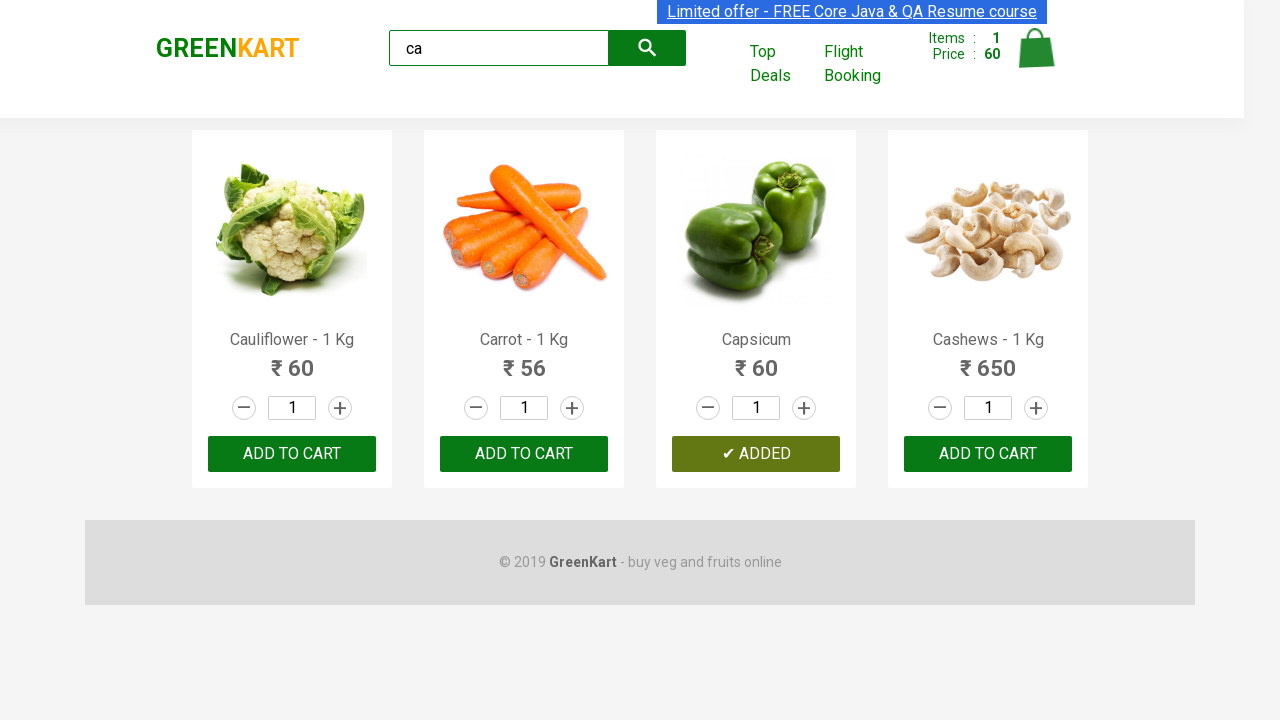

Retrieved all product elements from container
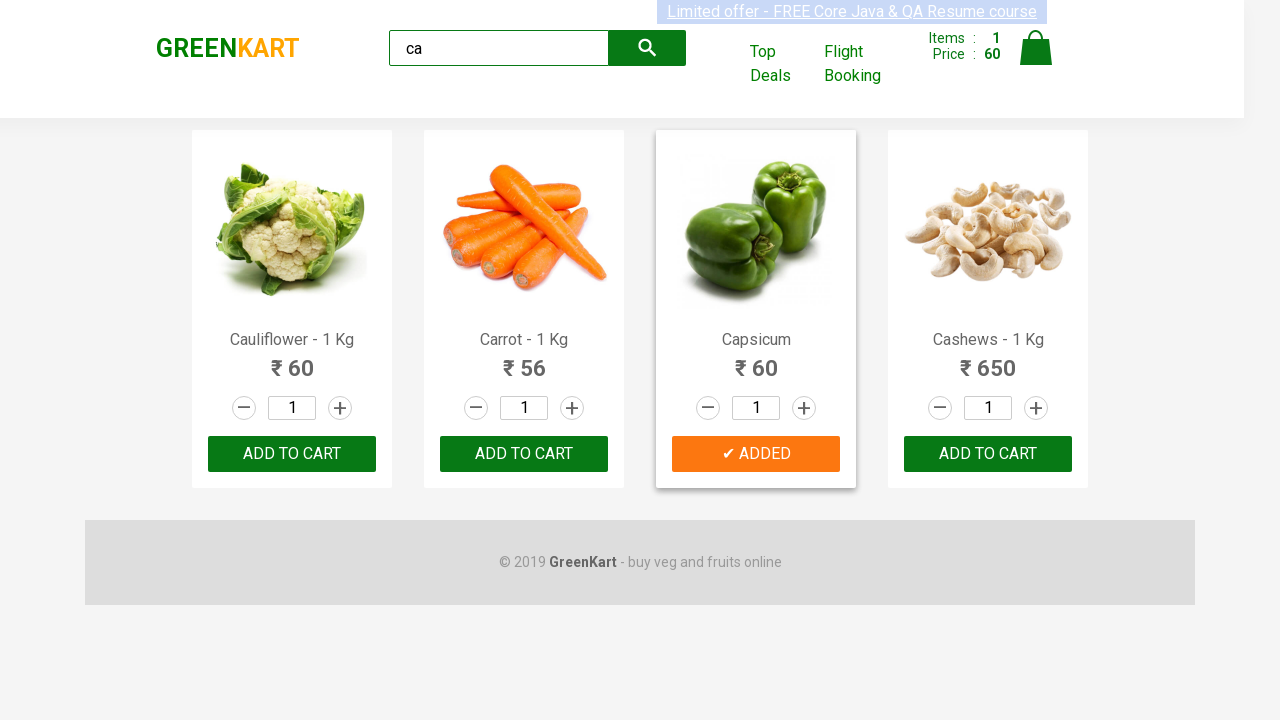

Retrieved product name: 'Cauliflower - 1 Kg'
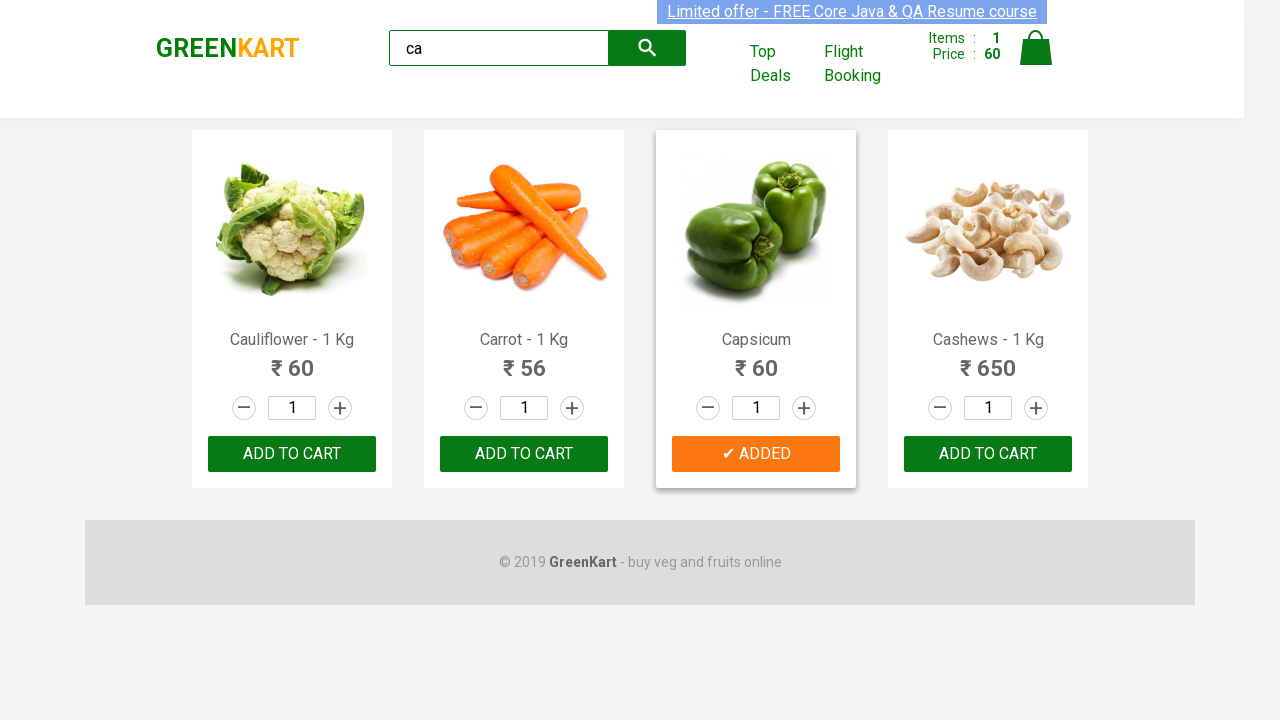

Retrieved product name: 'Carrot - 1 Kg'
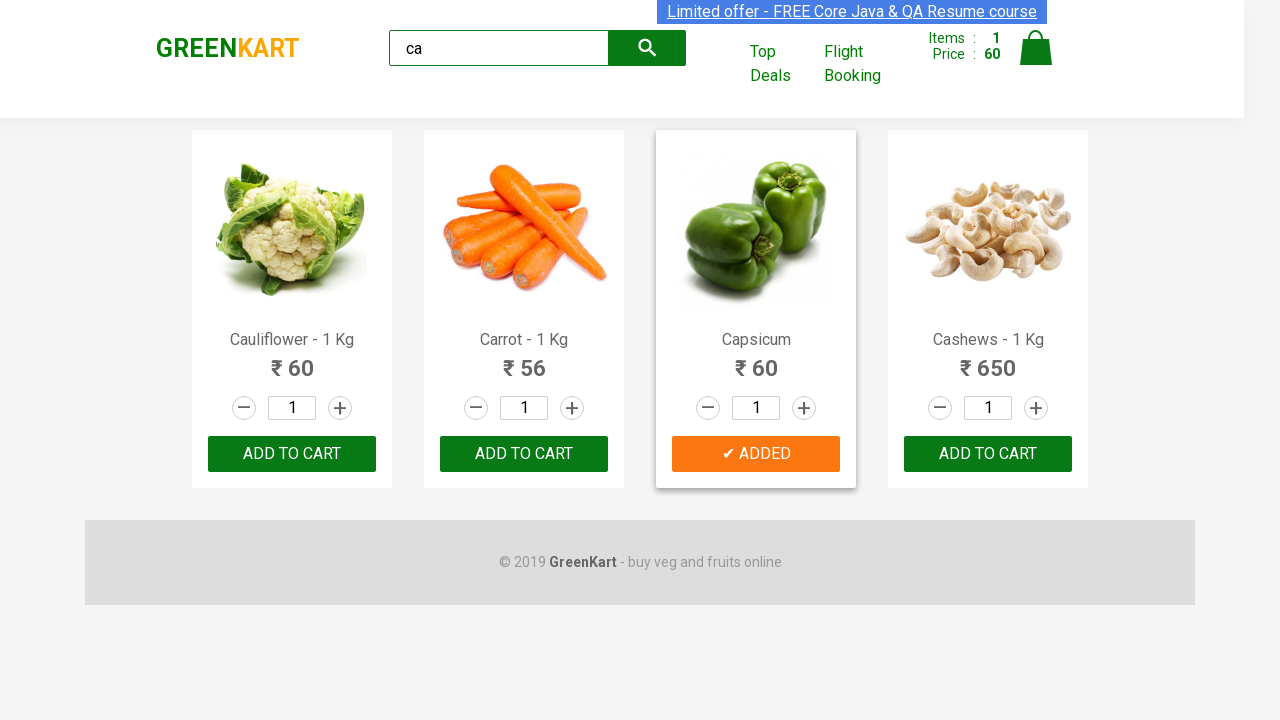

Retrieved product name: 'Capsicum'
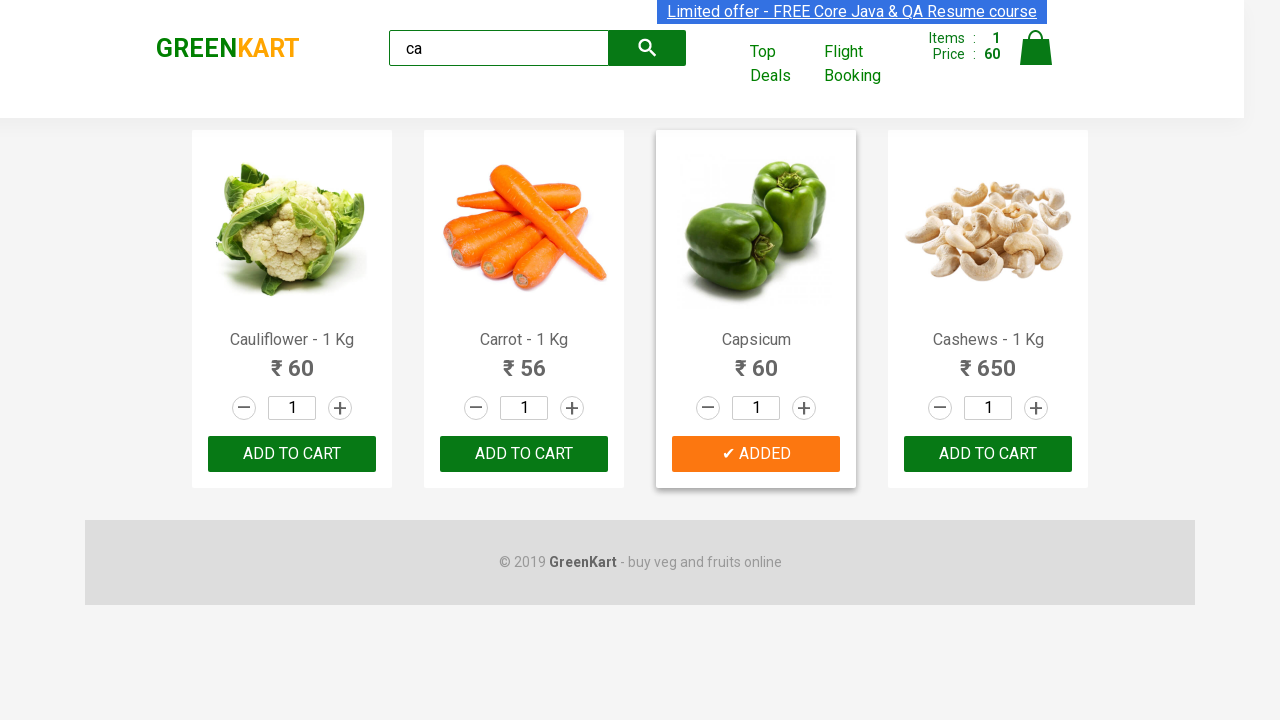

Retrieved product name: 'Cashews - 1 Kg'
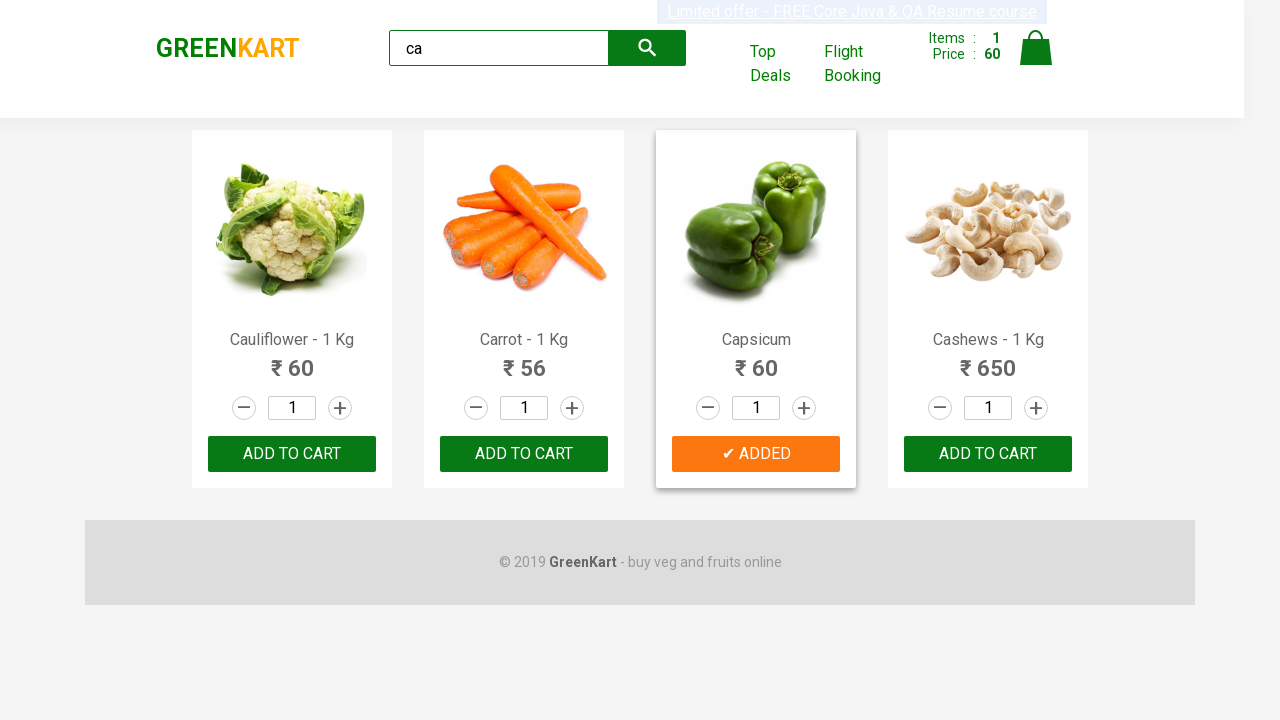

Found Cashews product and clicked ADD TO CART button at (988, 454) on .products >> .product >> nth=3 >> button
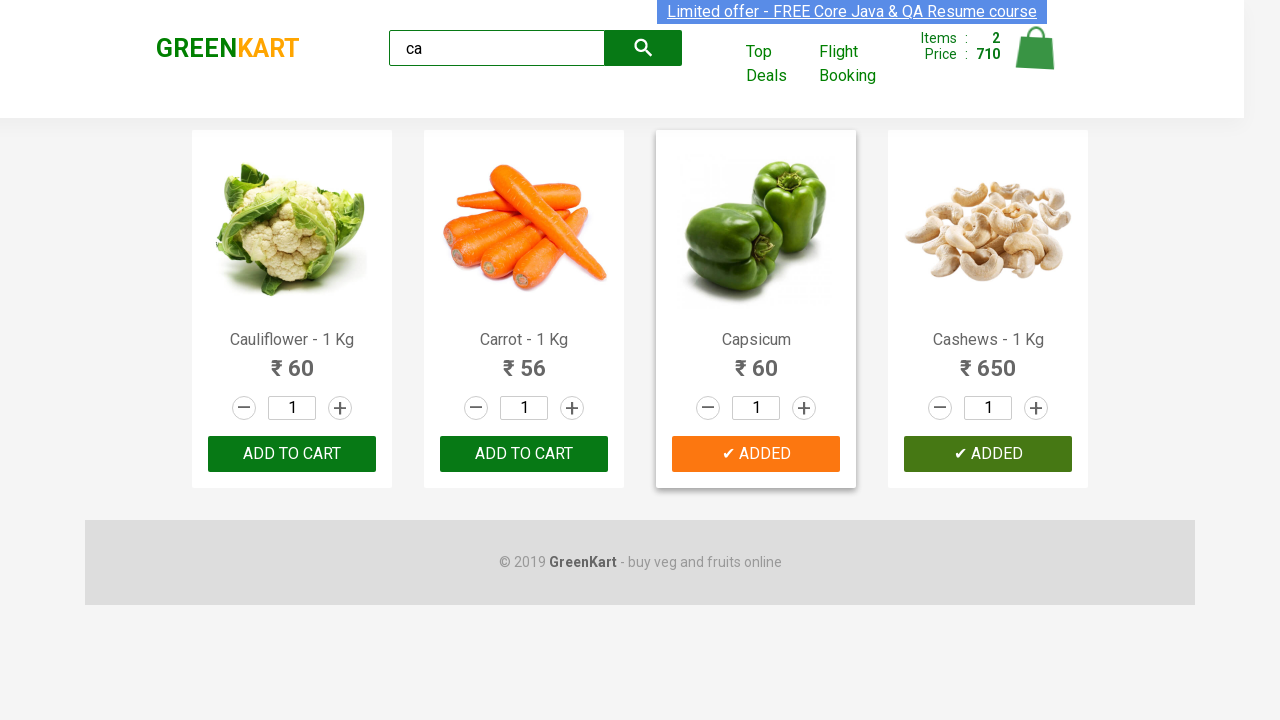

Verified brand text is 'GREENKART'
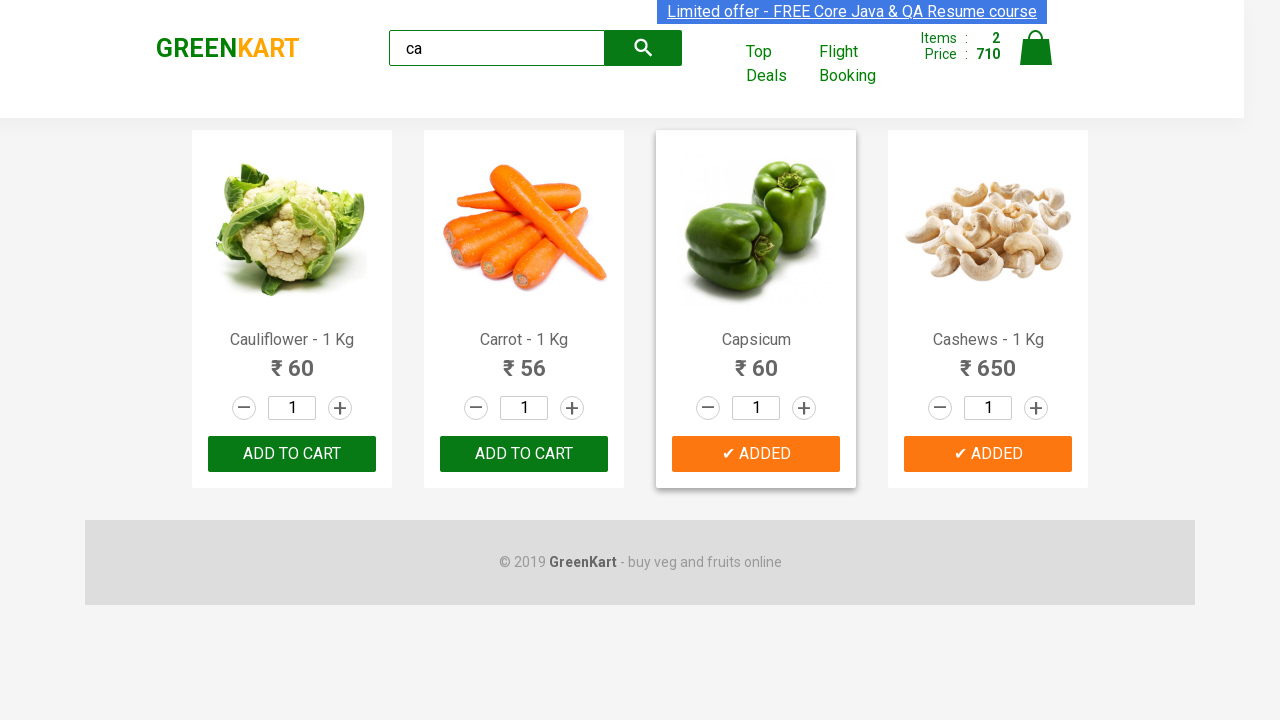

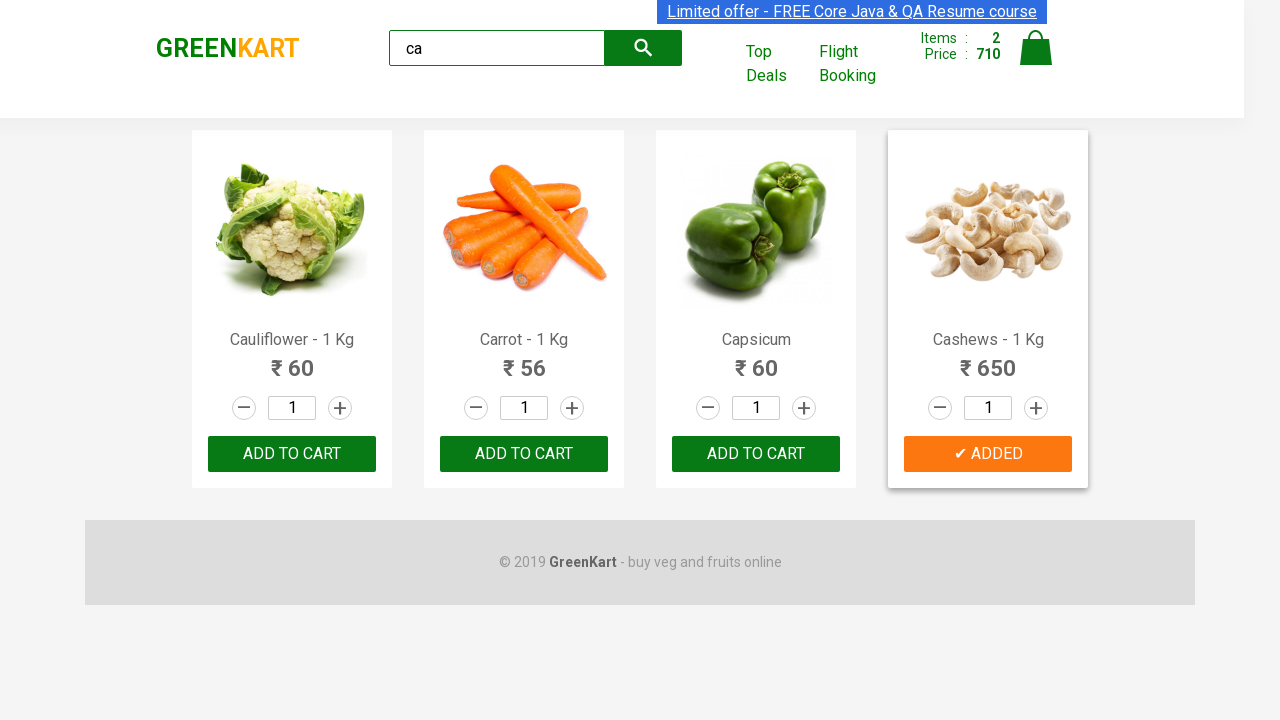